Tests registration form by filling in first name, last name, and email fields, then submitting the form and verifying the success message

Starting URL: http://suninjuly.github.io/registration1.html

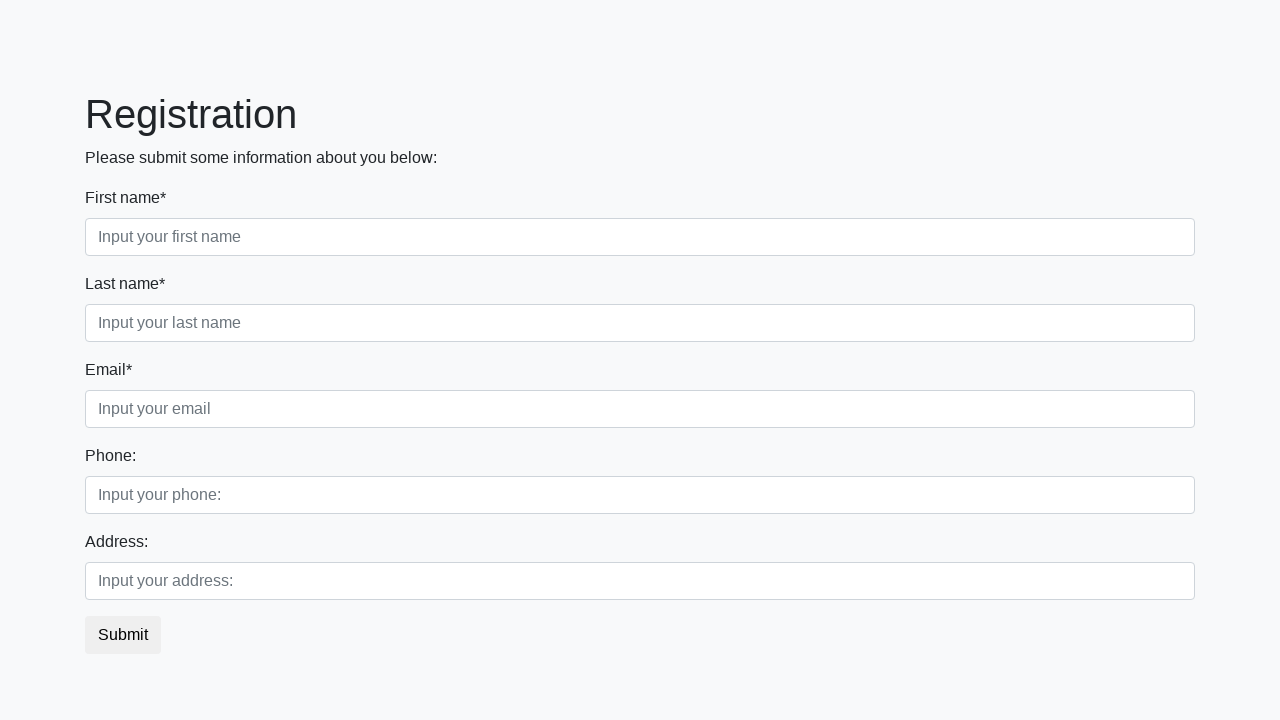

Filled first name field with 'John' on //input[@placeholder="Input your first name"]
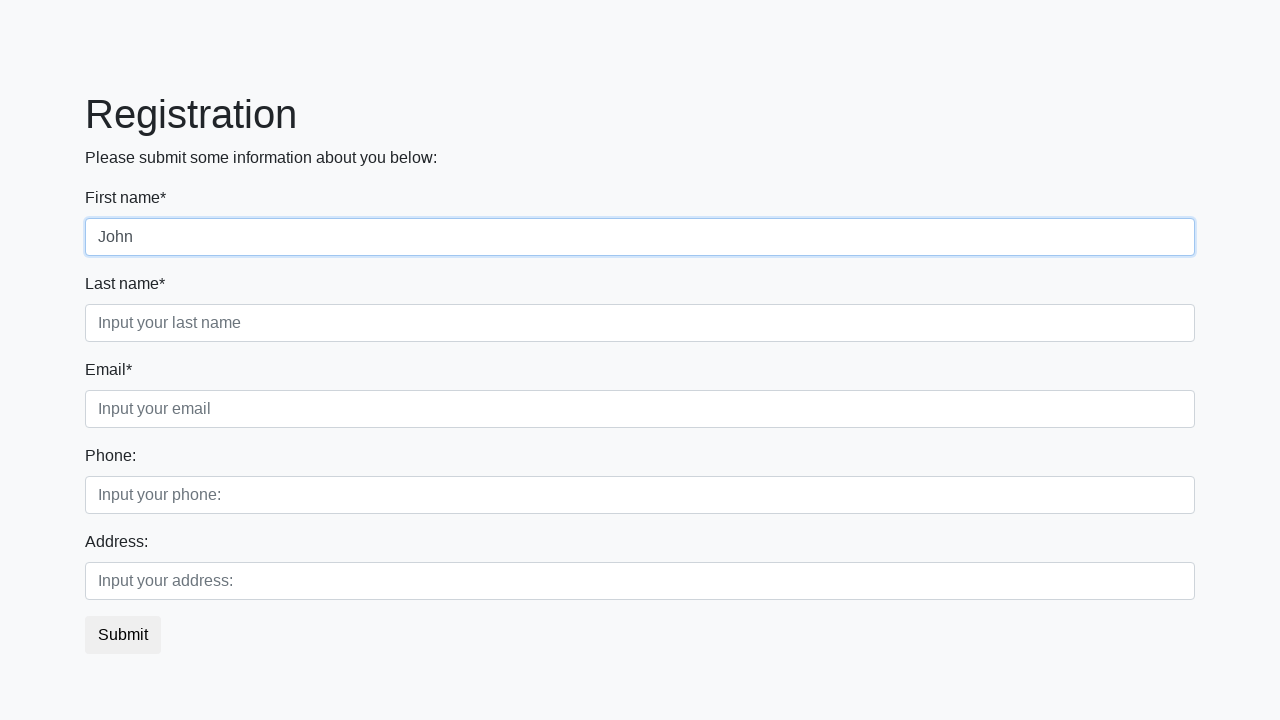

Filled last name field with 'Smith' on input.second:required
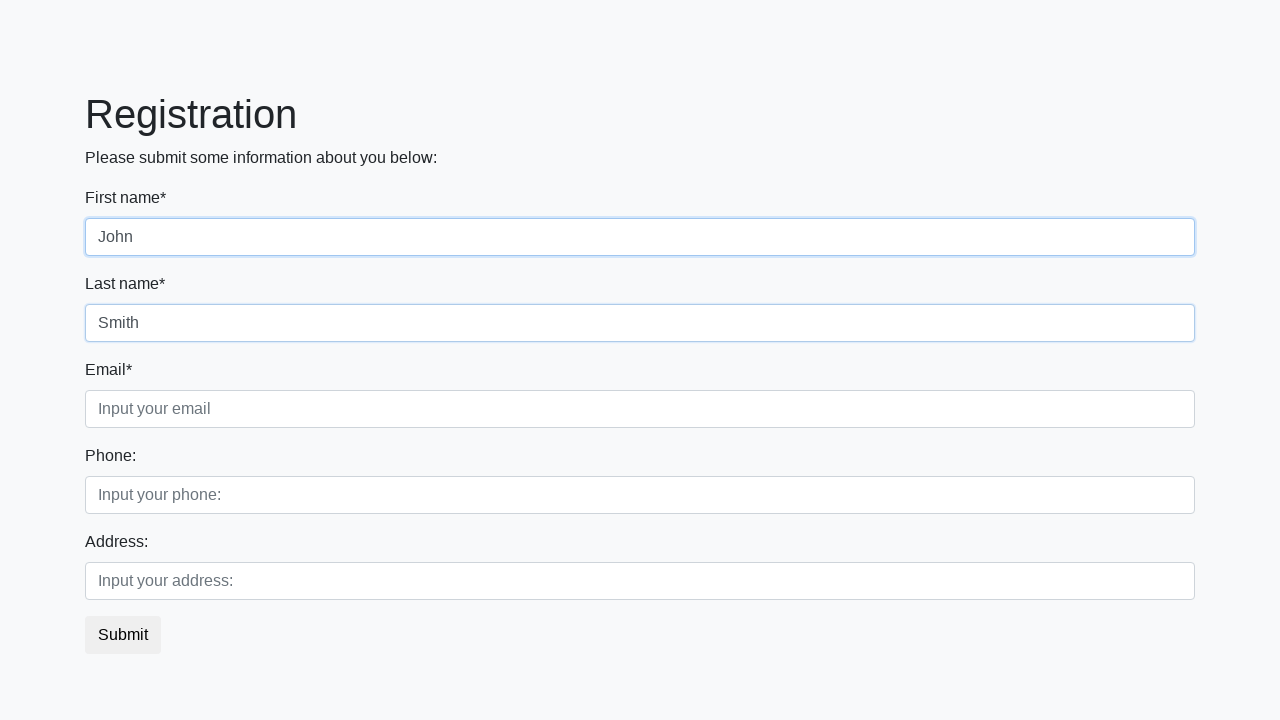

Filled email field with 'john.smith@example.com' on //*[@class="form-control third"]
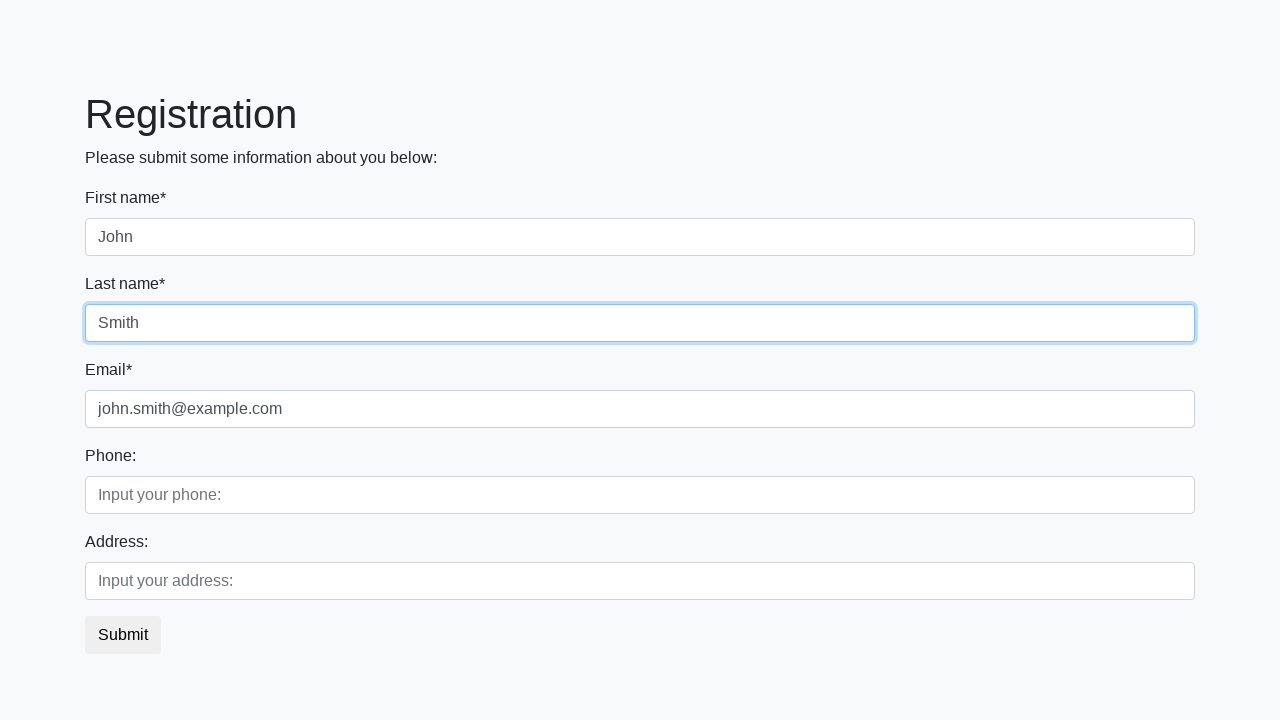

Clicked submit button to register at (123, 635) on button.btn
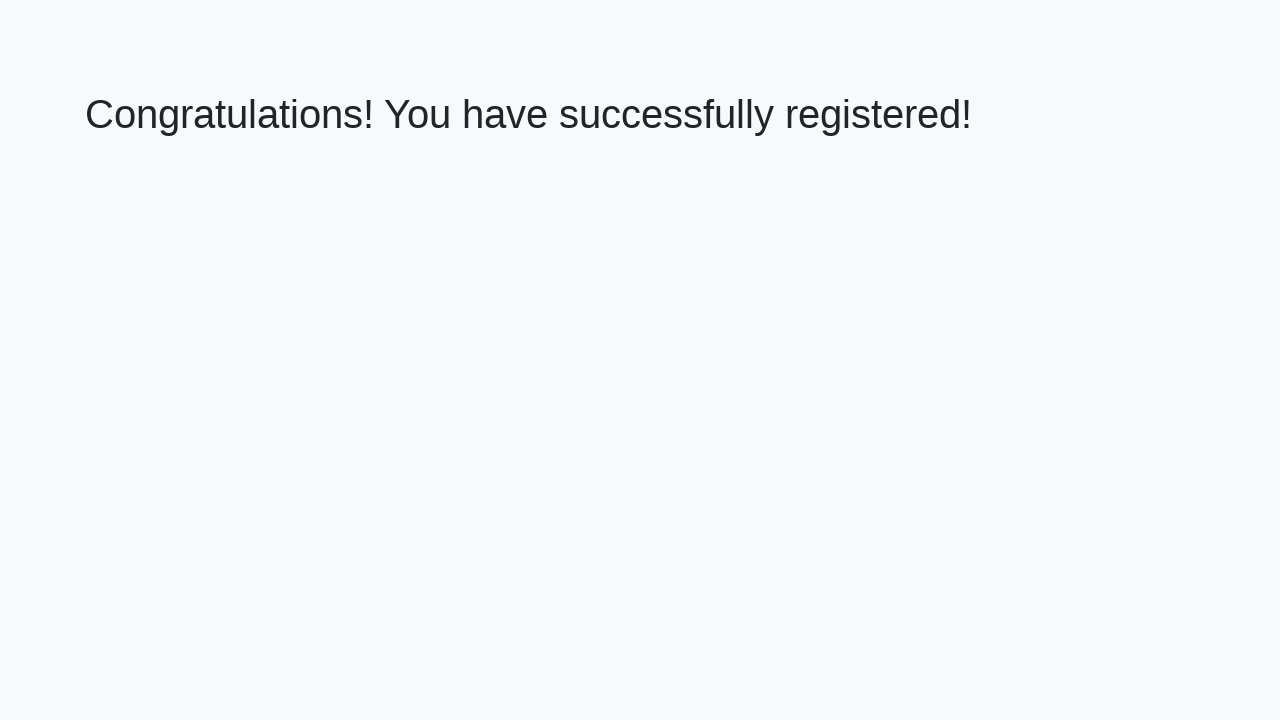

Success message appeared - registration completed
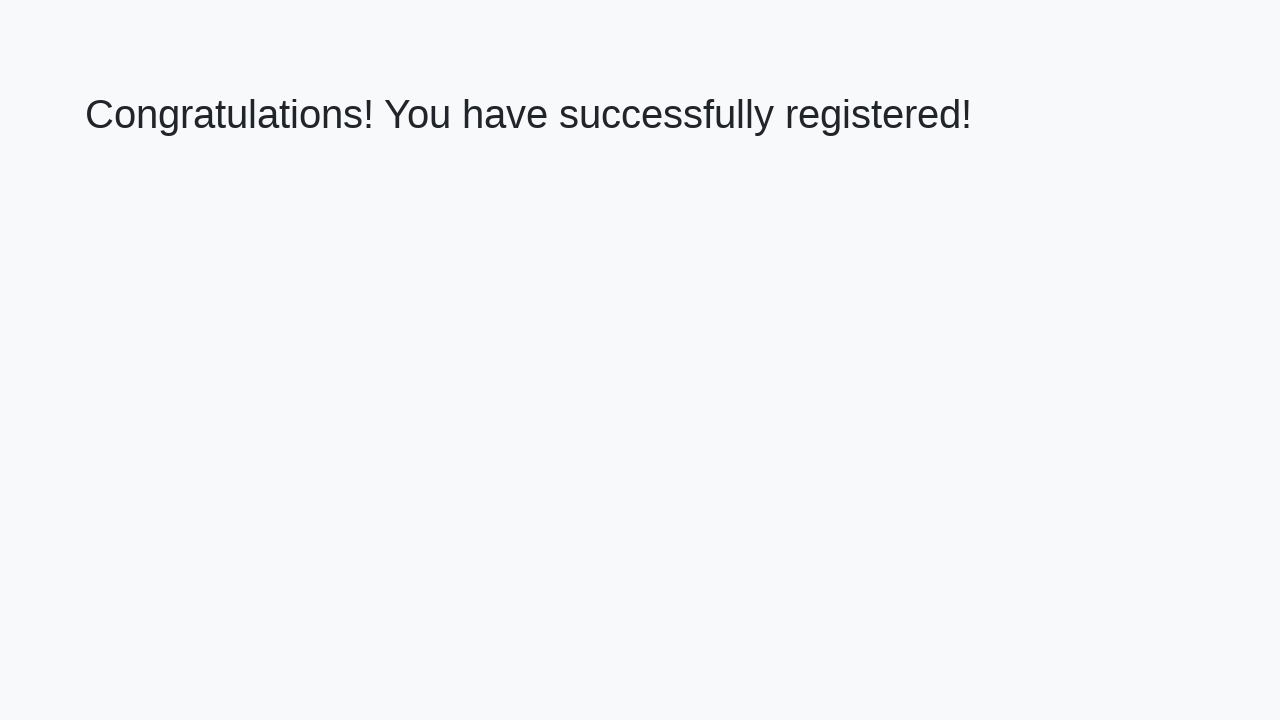

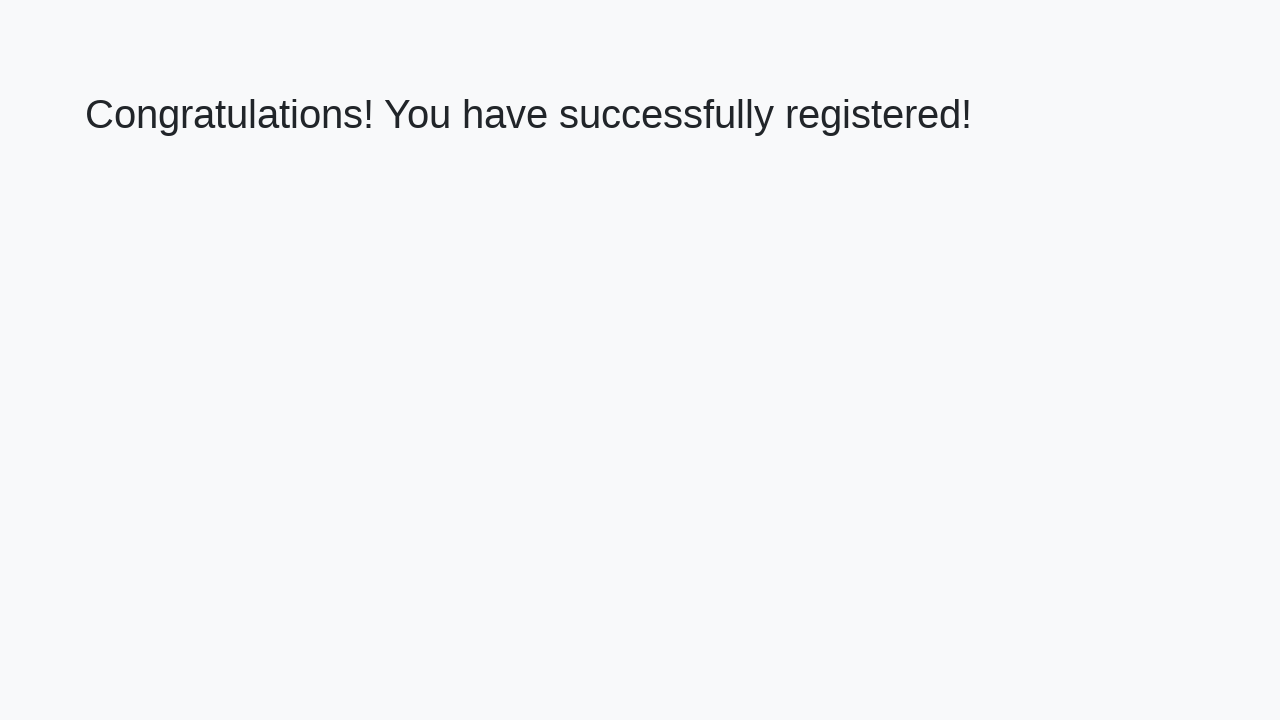